Tests navigation by clicking on 'Typos' link text

Starting URL: https://the-internet.herokuapp.com/

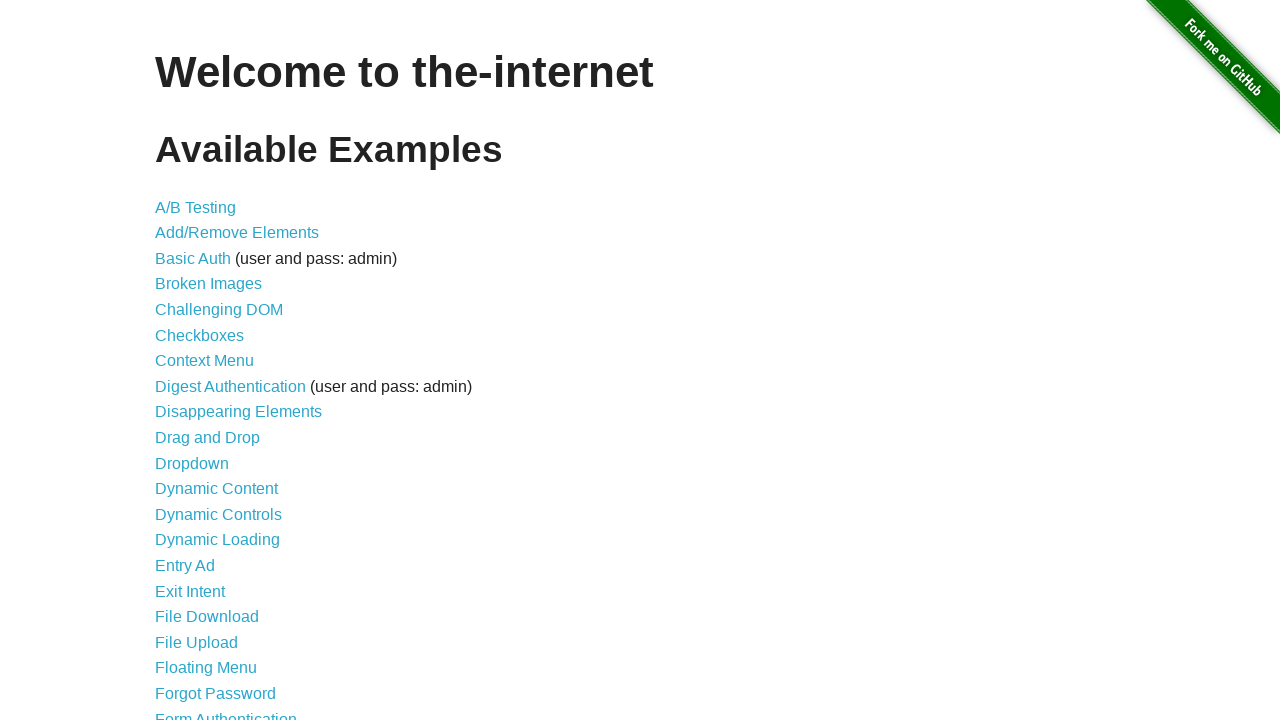

Clicked on 'Typos' link text to navigate at (176, 625) on text=Typos
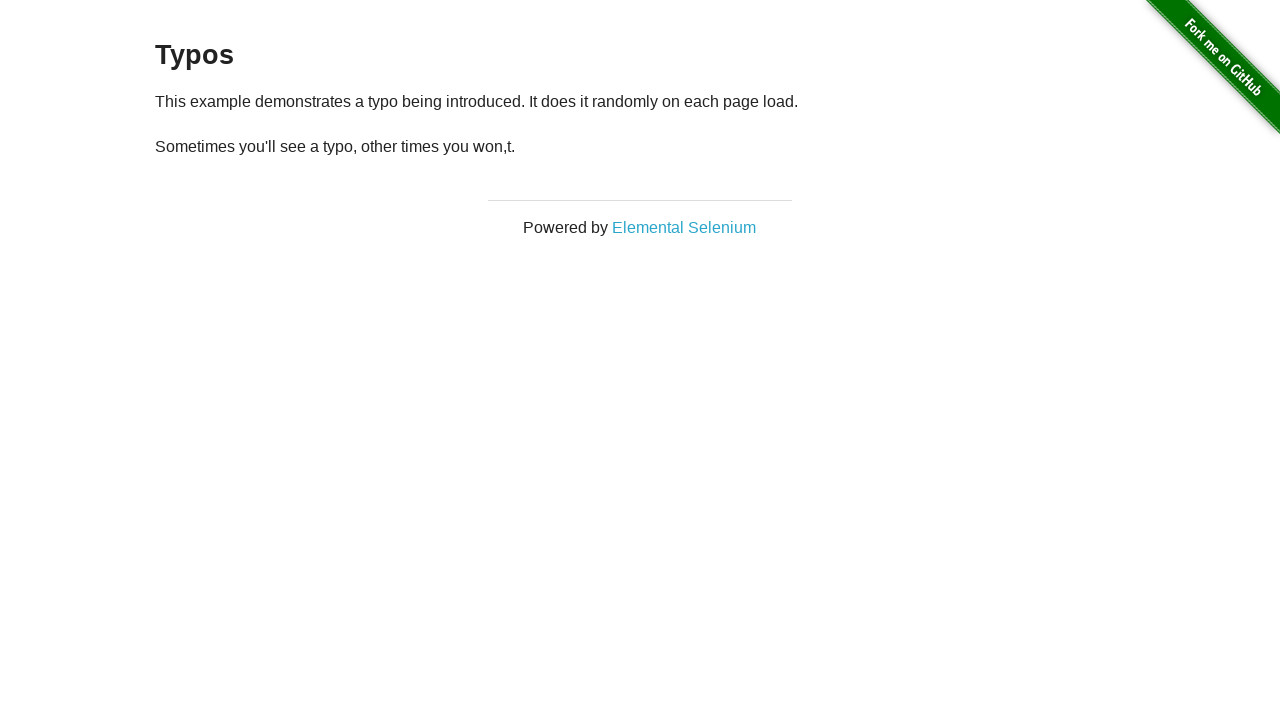

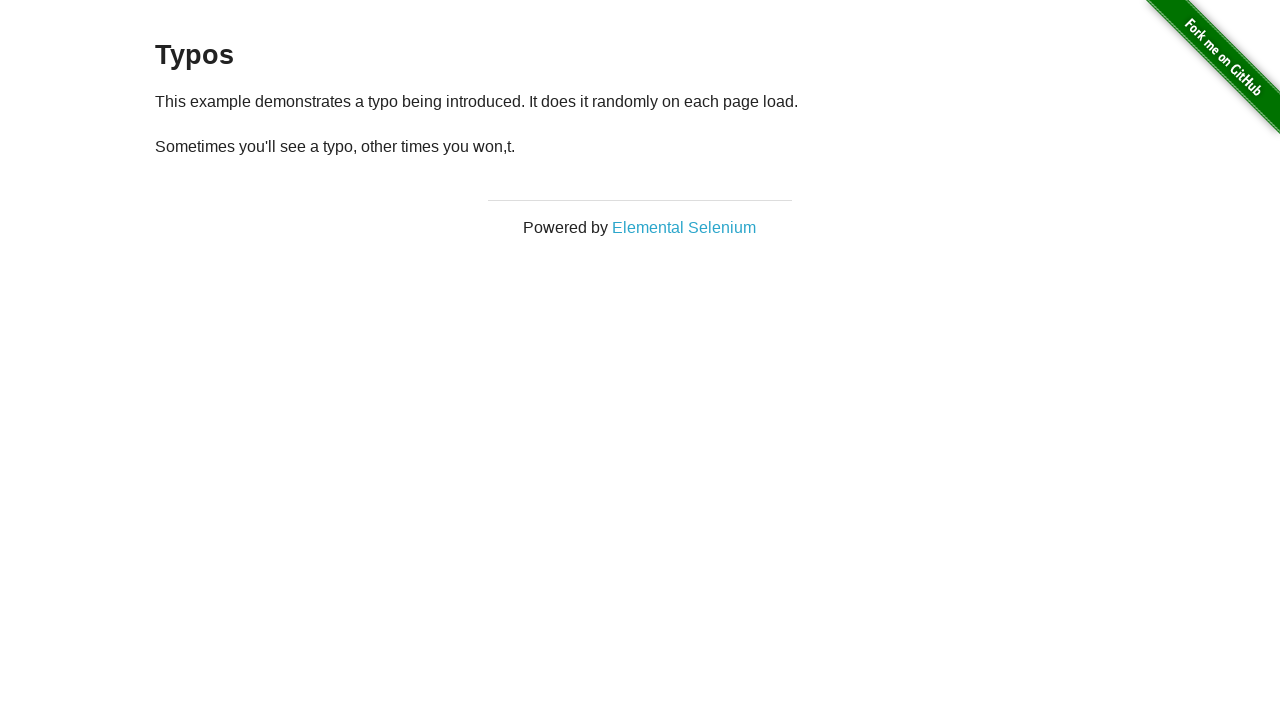